Tests window handling functionality by navigating to Multiple Windows page, opening a new window, switching between windows, and verifying content in each window

Starting URL: https://the-internet.herokuapp.com/

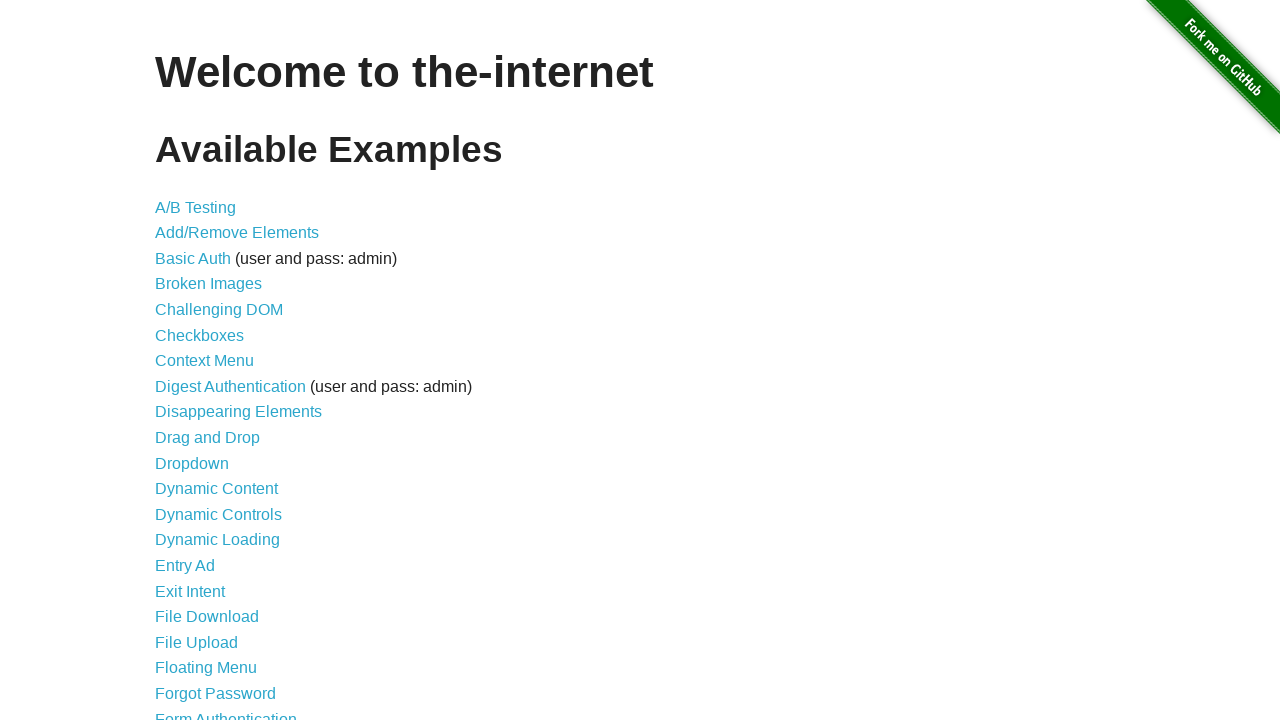

Clicked on Multiple Windows link at (218, 369) on xpath=//a[text()='Multiple Windows']
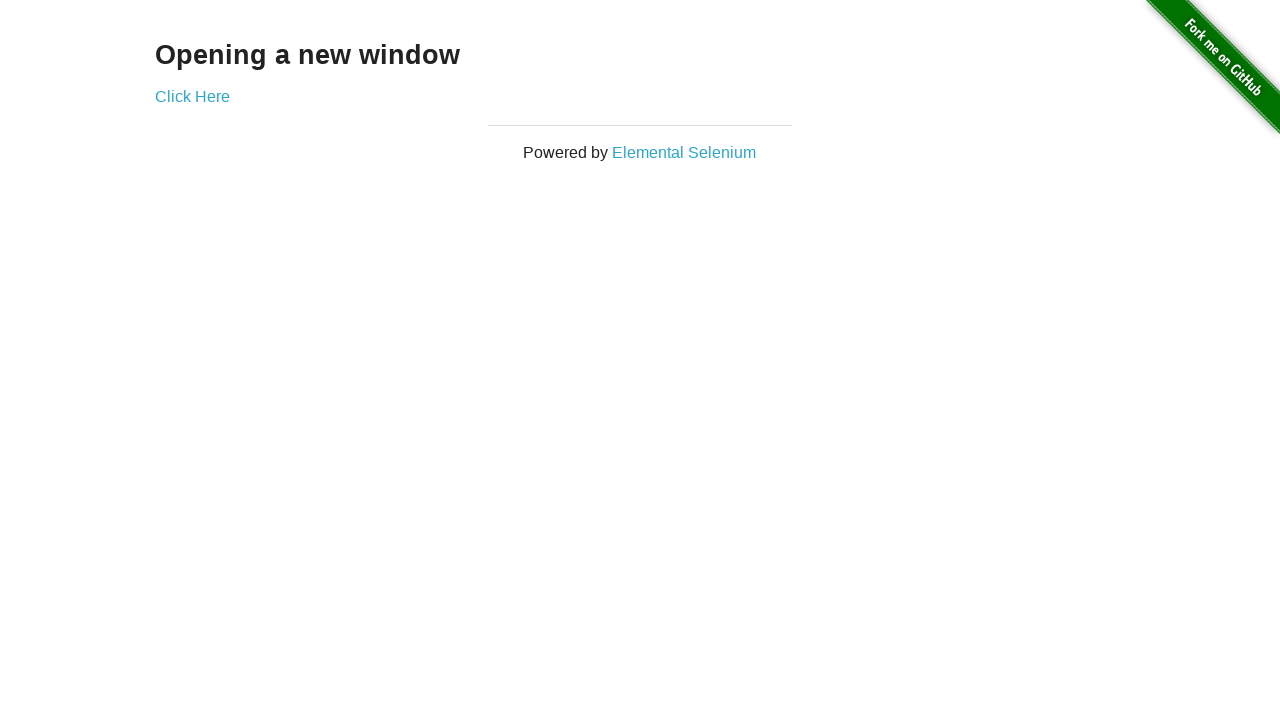

Multiple Windows page loaded with 'Opening a new window' heading visible
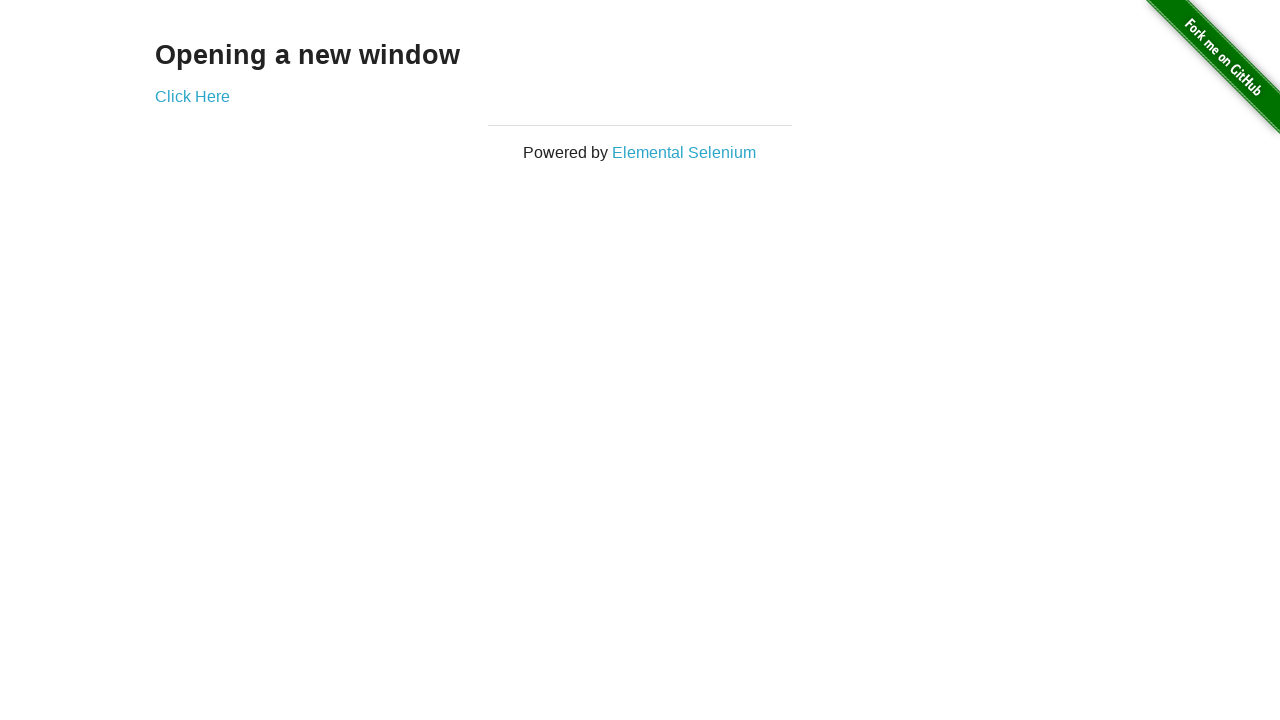

Opened new window by clicking link with target='_blank' at (192, 96) on (//a[@target='_blank'])[1]
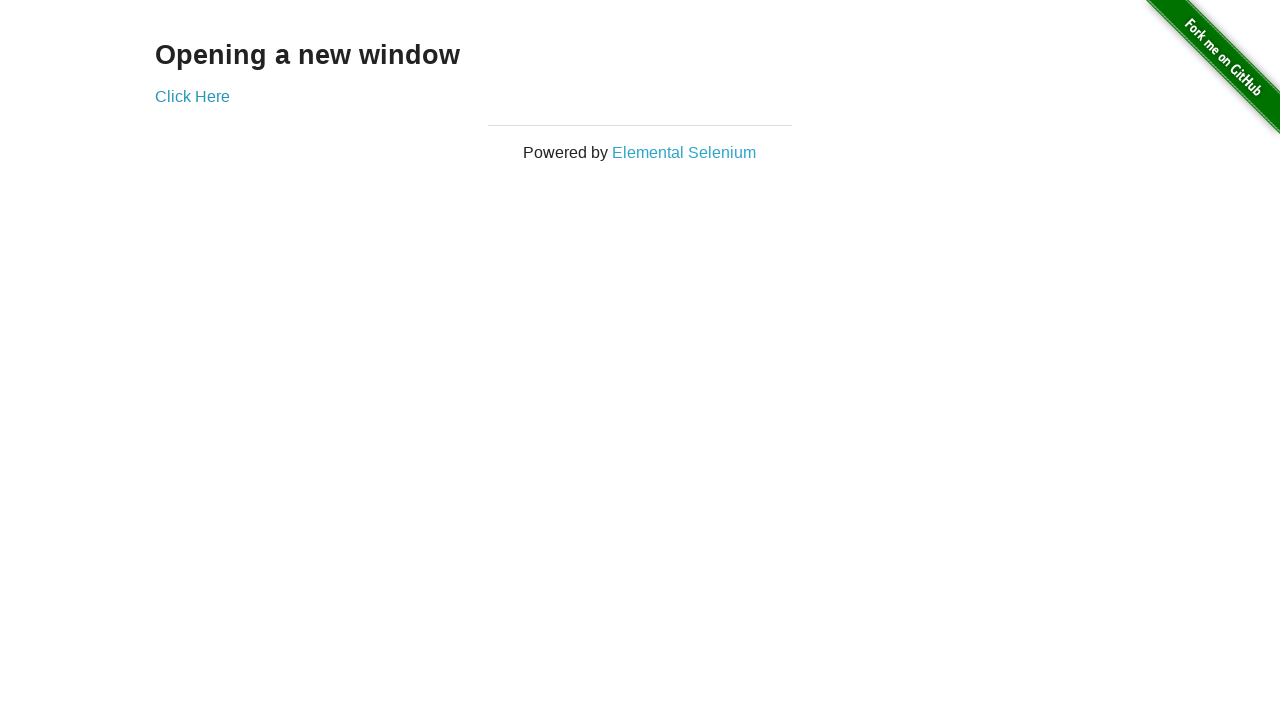

New window loaded with 'New Window' heading visible
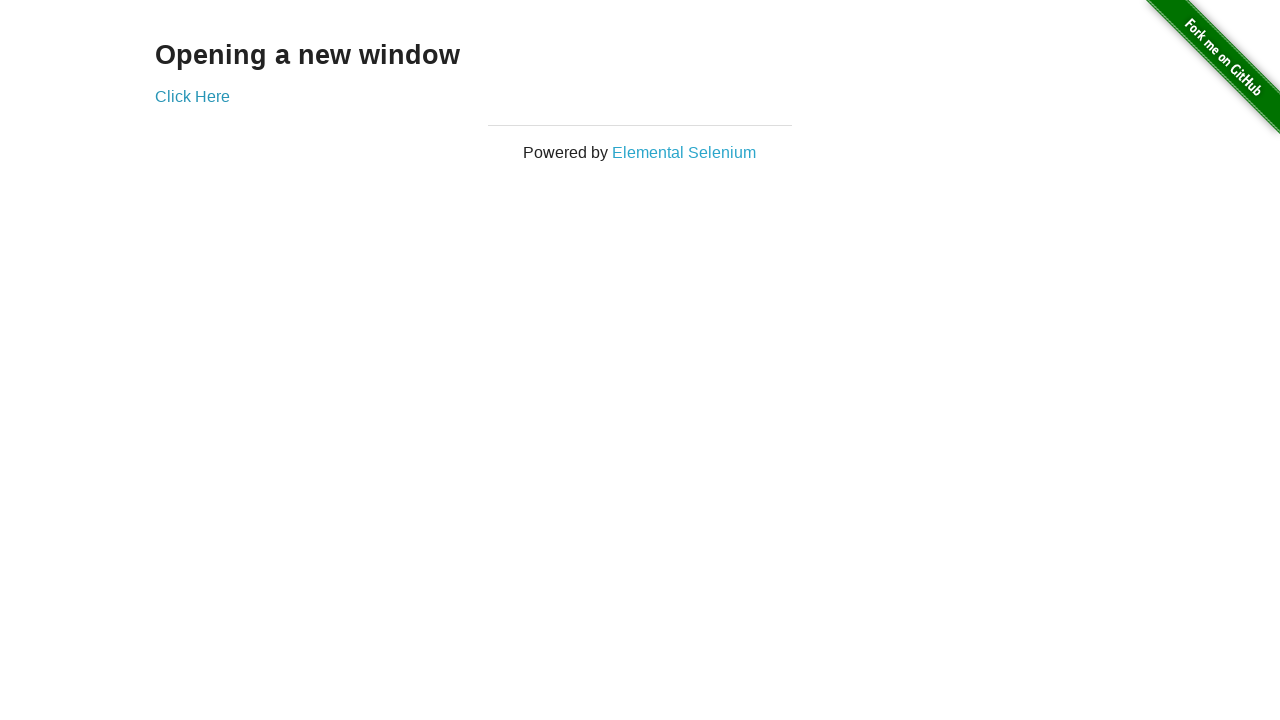

Verified original page is still accessible with 'Opening a new window' heading
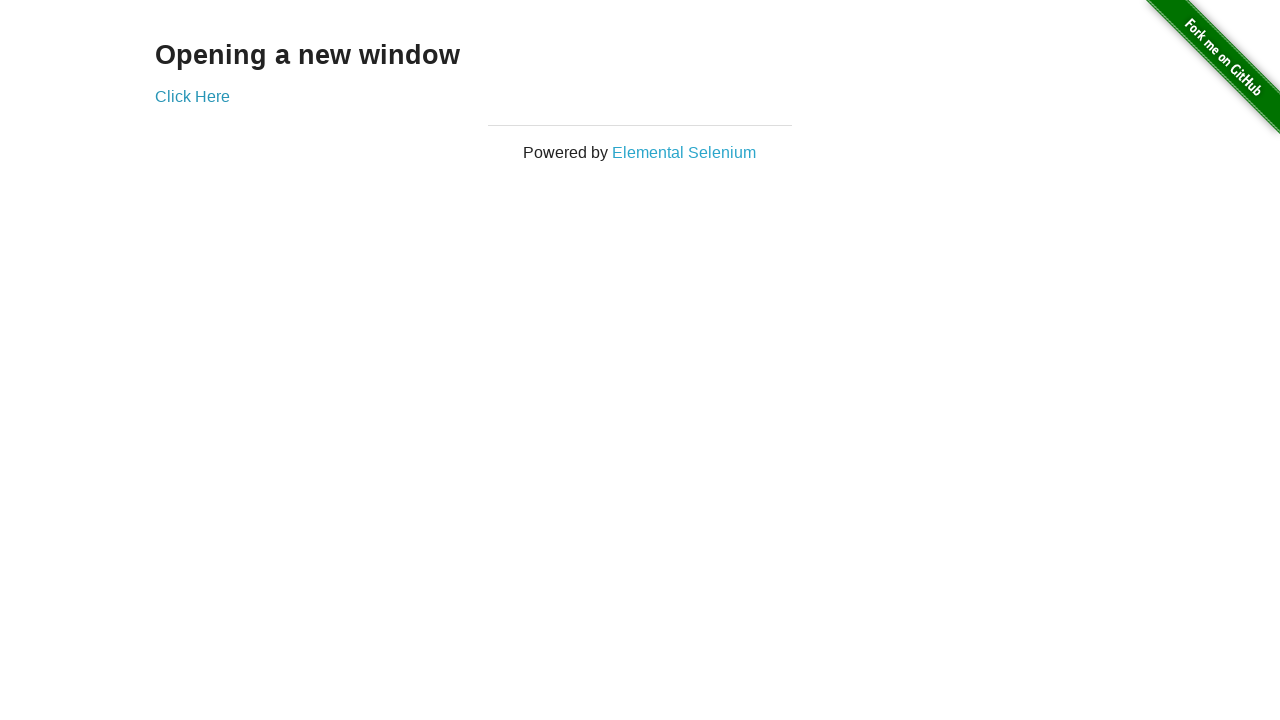

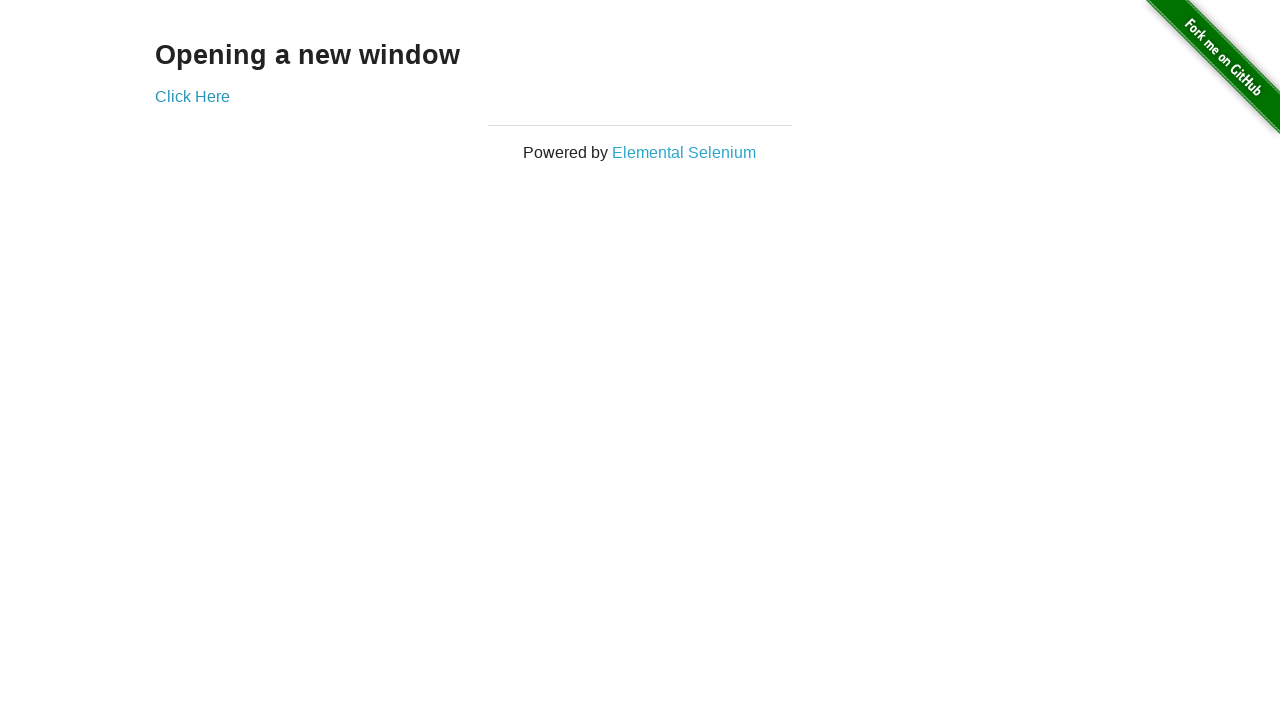